Tests that edits are saved when the input loses focus (blur event)

Starting URL: https://demo.playwright.dev/todomvc

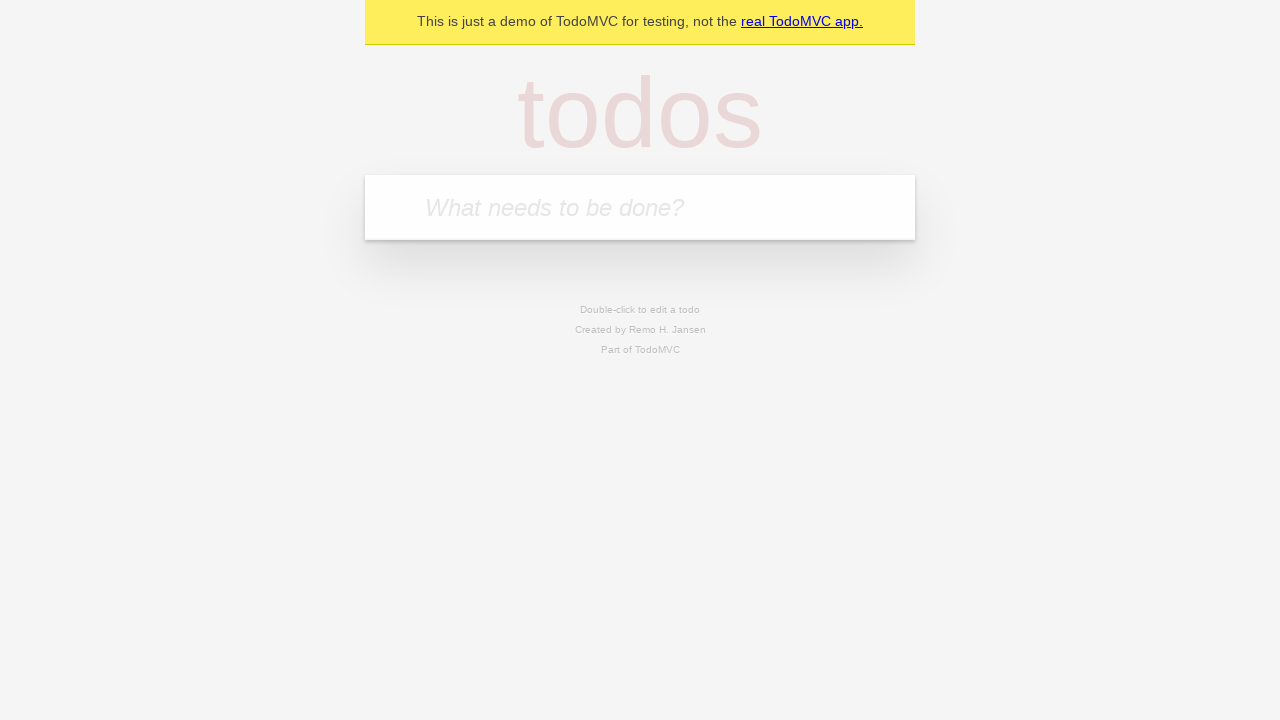

Filled new todo input with 'buy some cheese' on internal:attr=[placeholder="What needs to be done?"i]
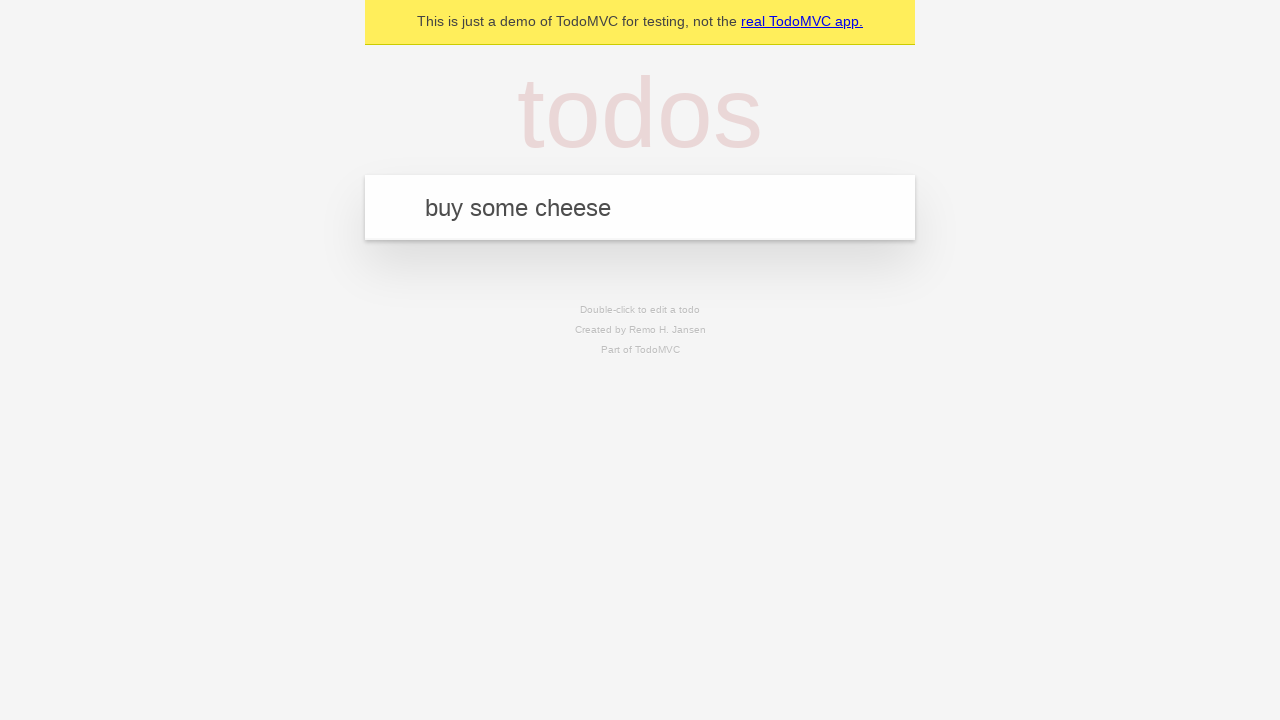

Pressed Enter to create first todo on internal:attr=[placeholder="What needs to be done?"i]
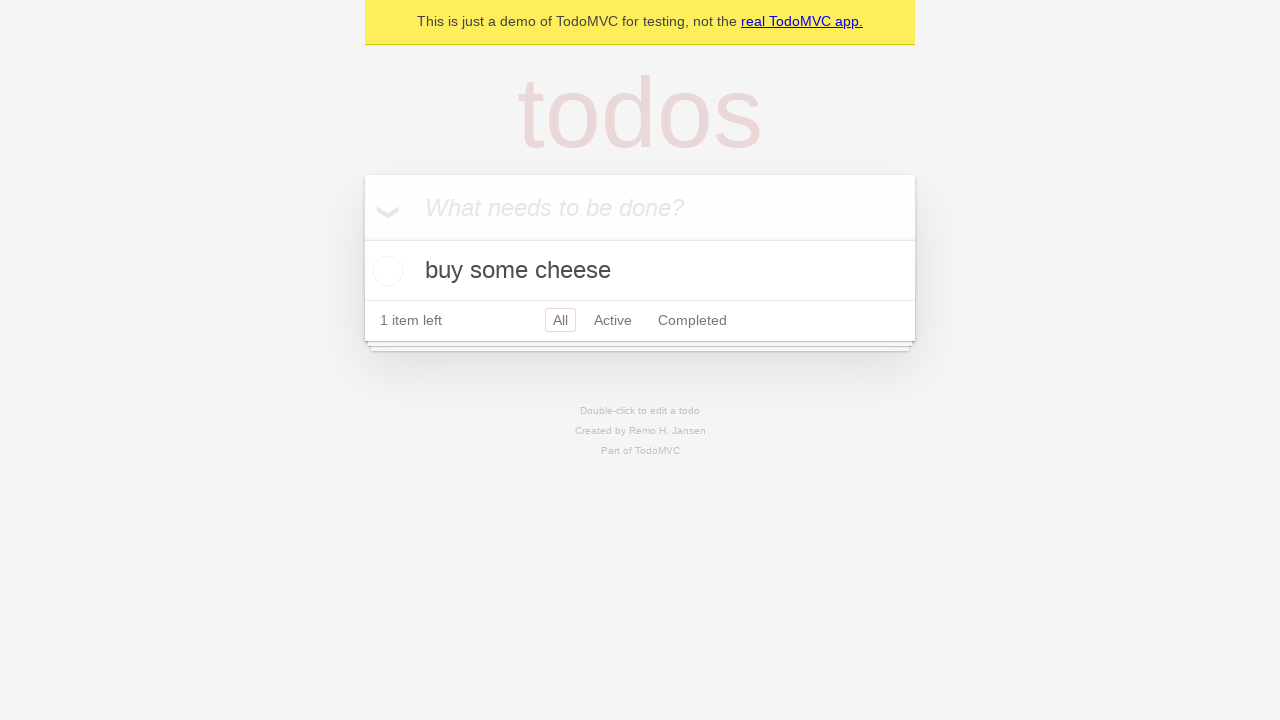

Filled new todo input with 'feed the cat' on internal:attr=[placeholder="What needs to be done?"i]
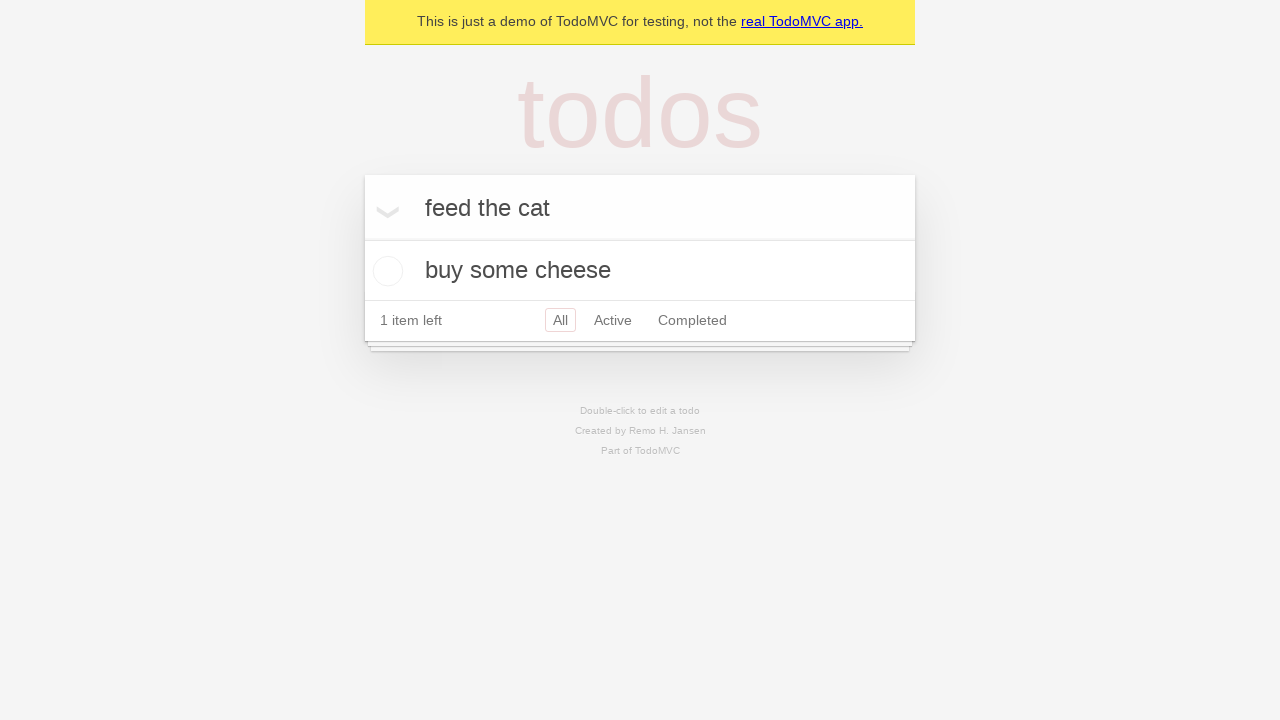

Pressed Enter to create second todo on internal:attr=[placeholder="What needs to be done?"i]
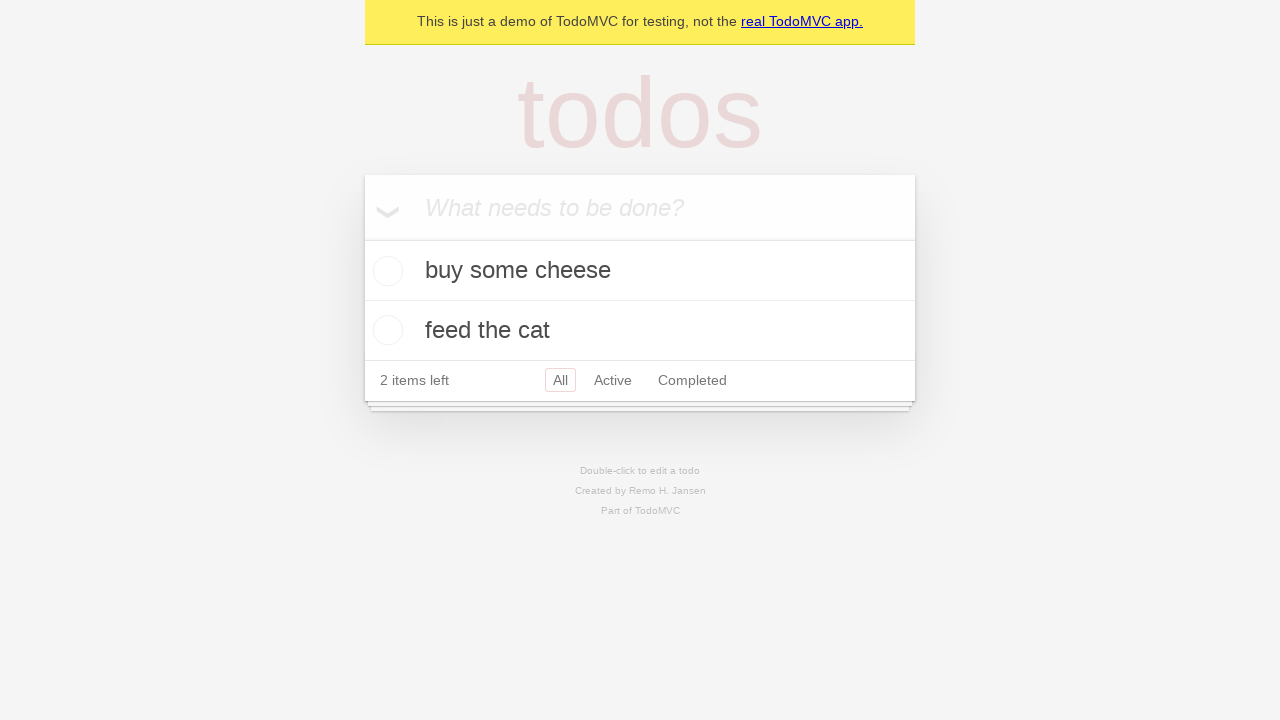

Filled new todo input with 'book a doctors appointment' on internal:attr=[placeholder="What needs to be done?"i]
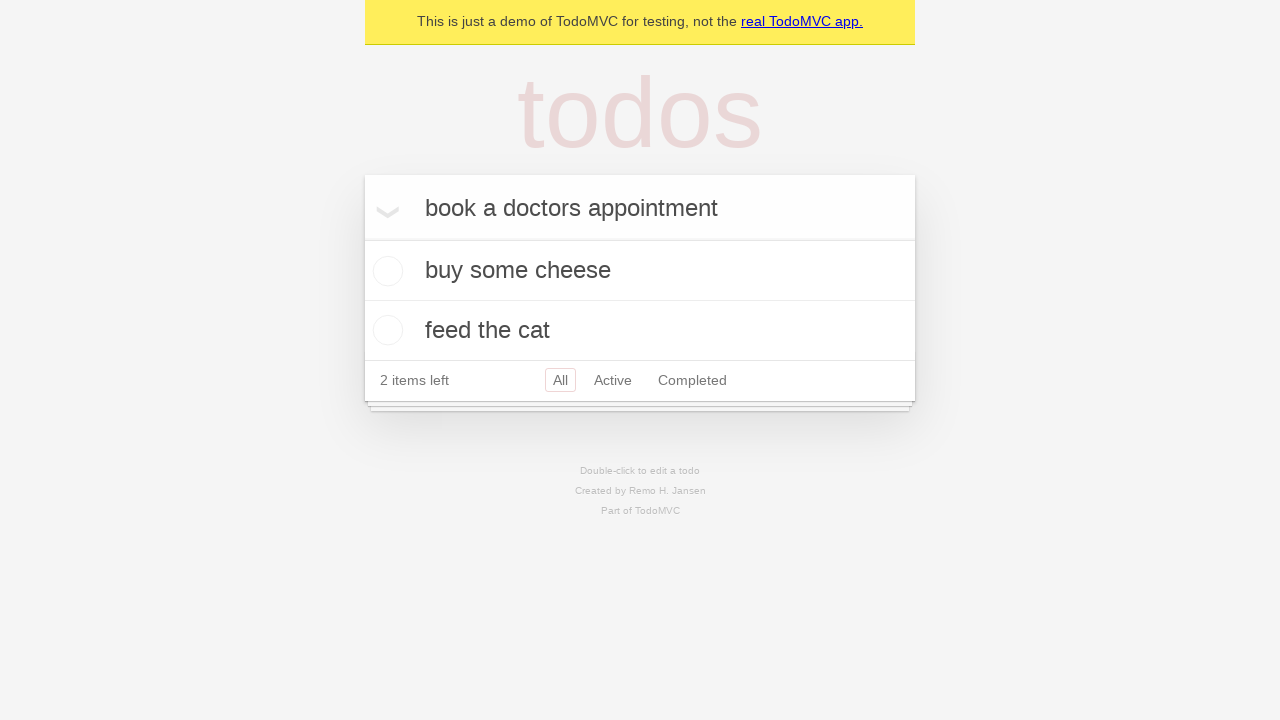

Pressed Enter to create third todo on internal:attr=[placeholder="What needs to be done?"i]
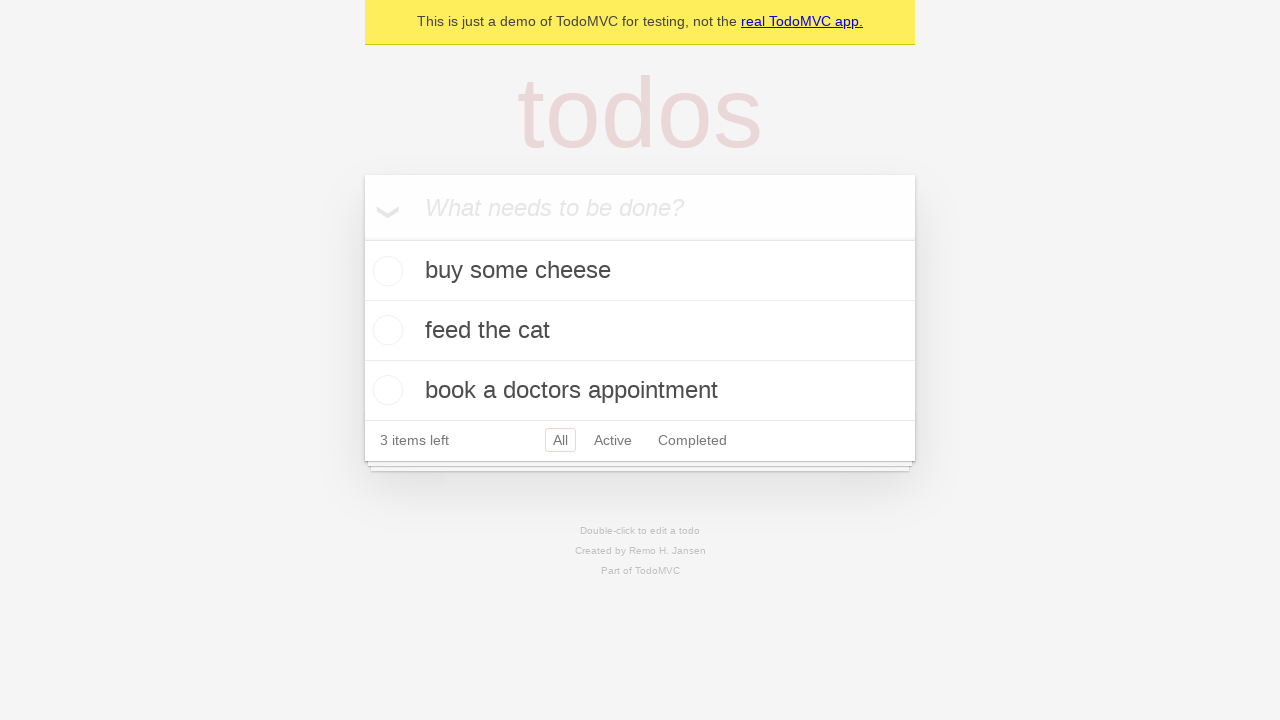

Double-clicked second todo item to enter edit mode at (640, 331) on internal:testid=[data-testid="todo-item"s] >> nth=1
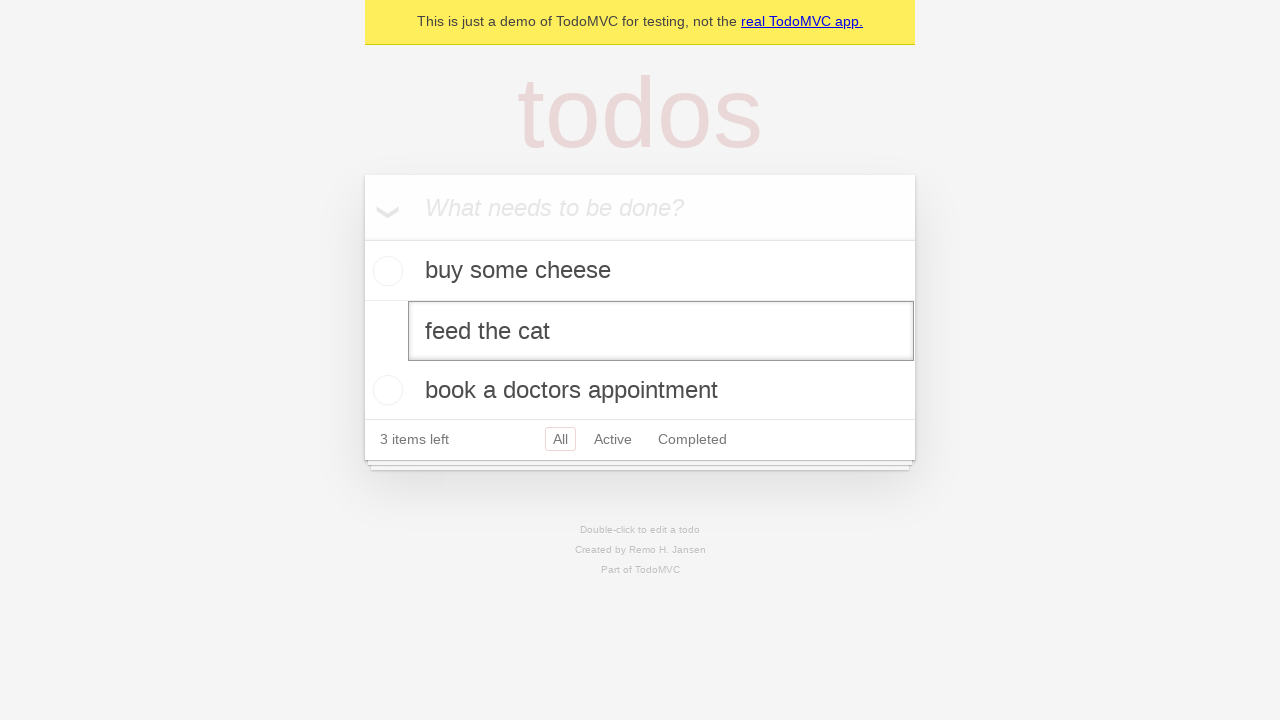

Filled edit input with 'buy some sausages' on internal:testid=[data-testid="todo-item"s] >> nth=1 >> internal:role=textbox[nam
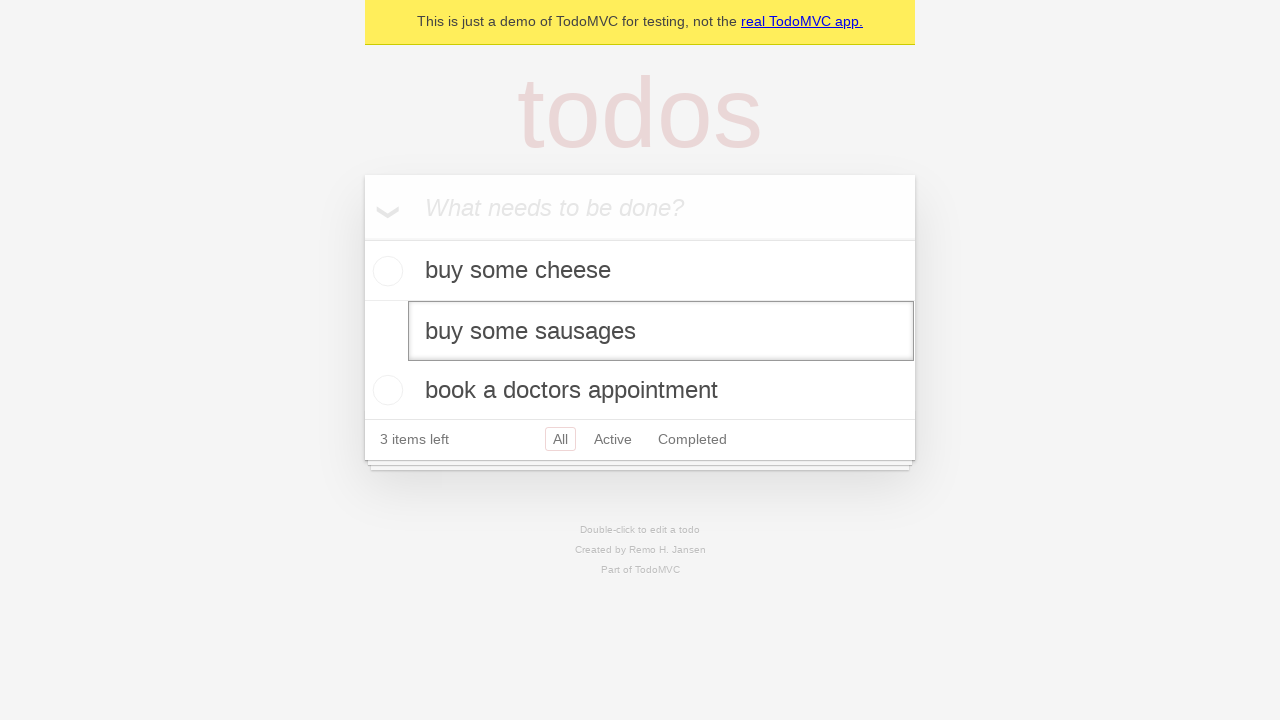

Dispatched blur event to save edit changes
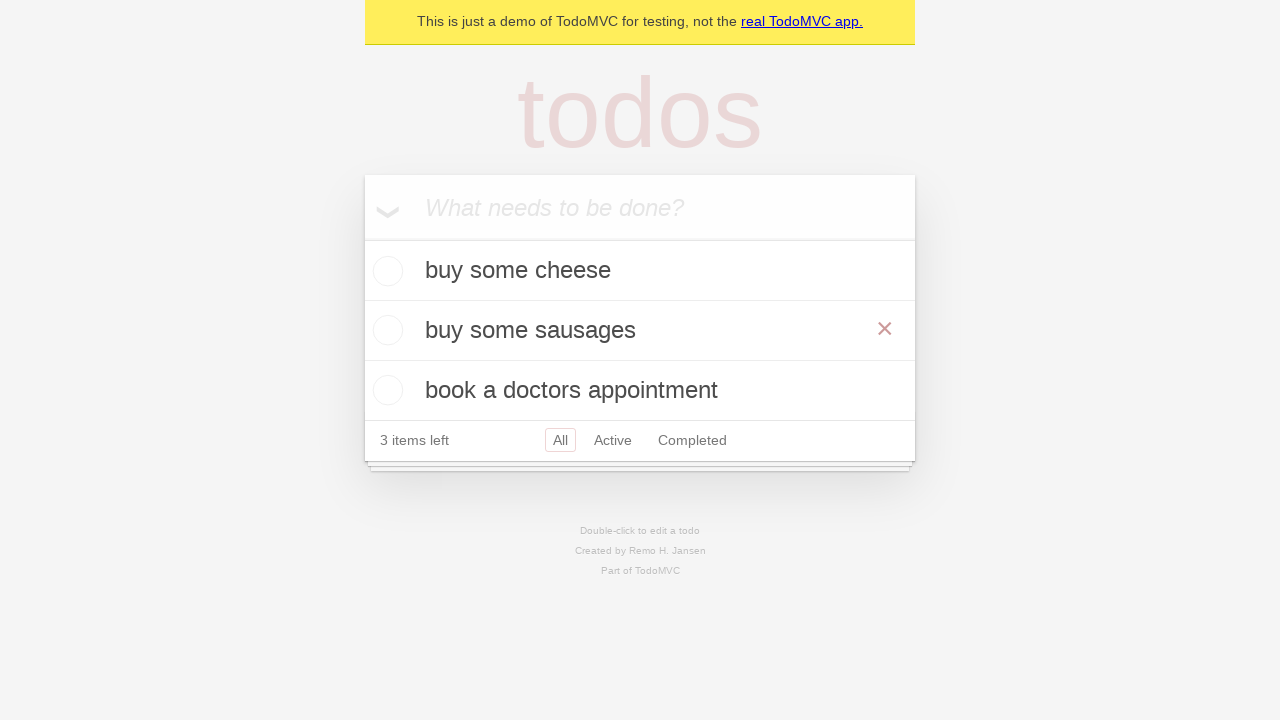

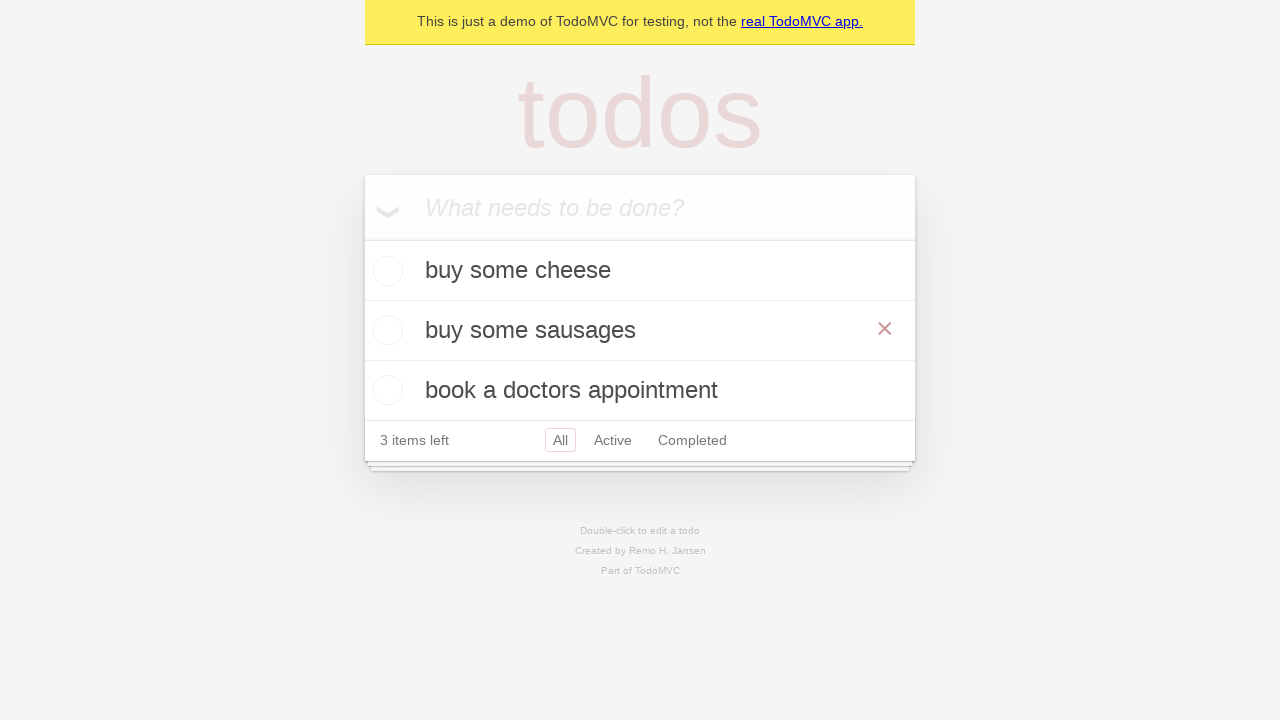